Tests a sample todo application by adding a new todo item to the list and verifying it appears in the todo list.

Starting URL: https://lambdatest.github.io/sample-todo-app/

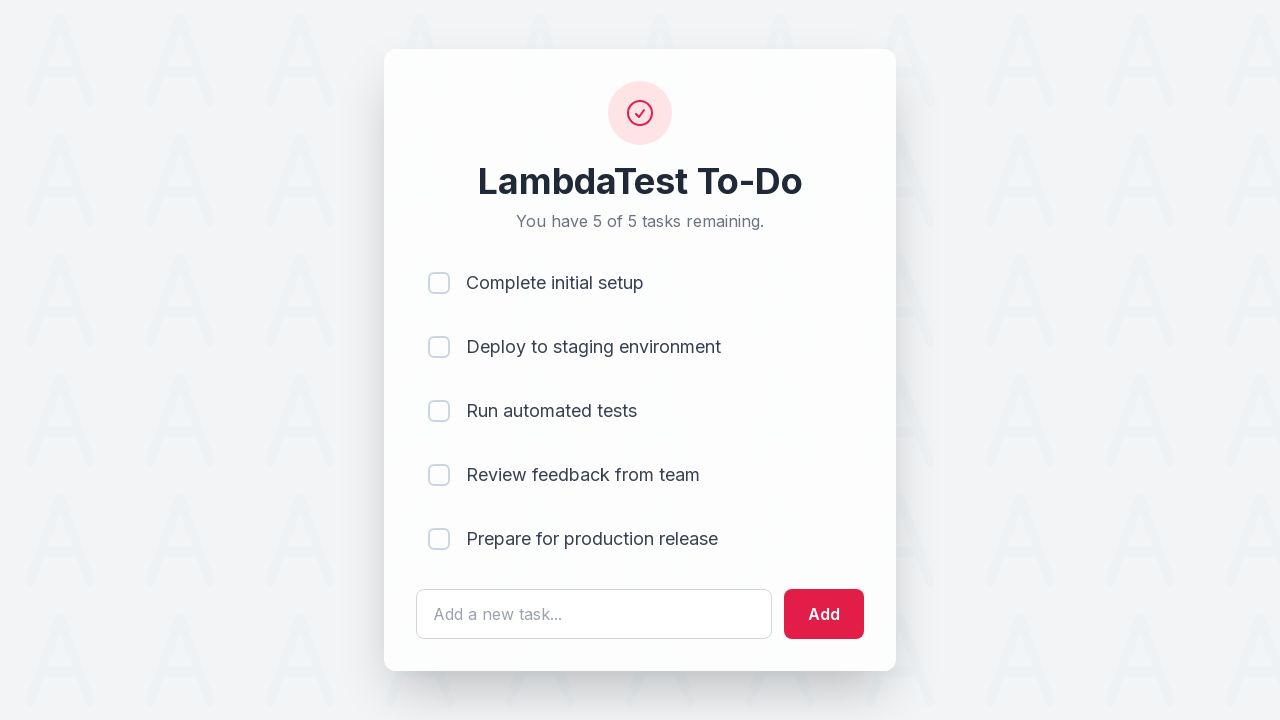

Filled todo input field with 'This is a NEW Item' on #sampletodotext
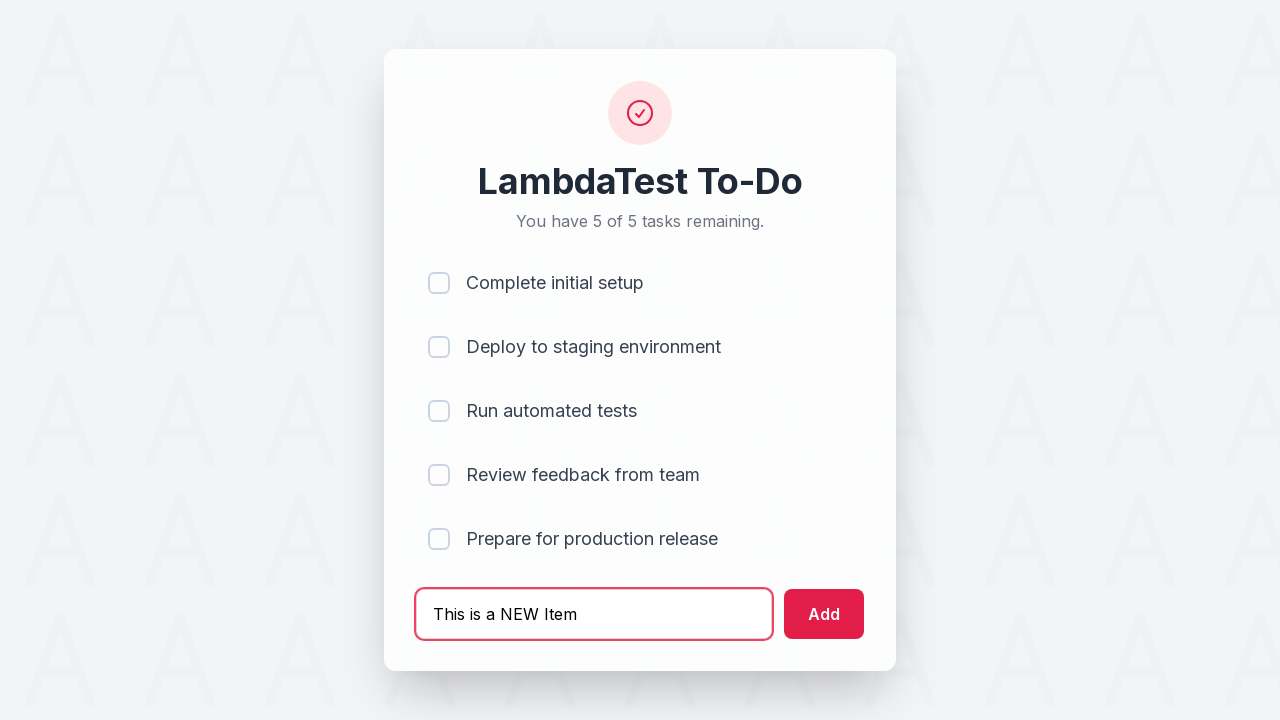

Pressed Enter to submit the new todo item on #sampletodotext
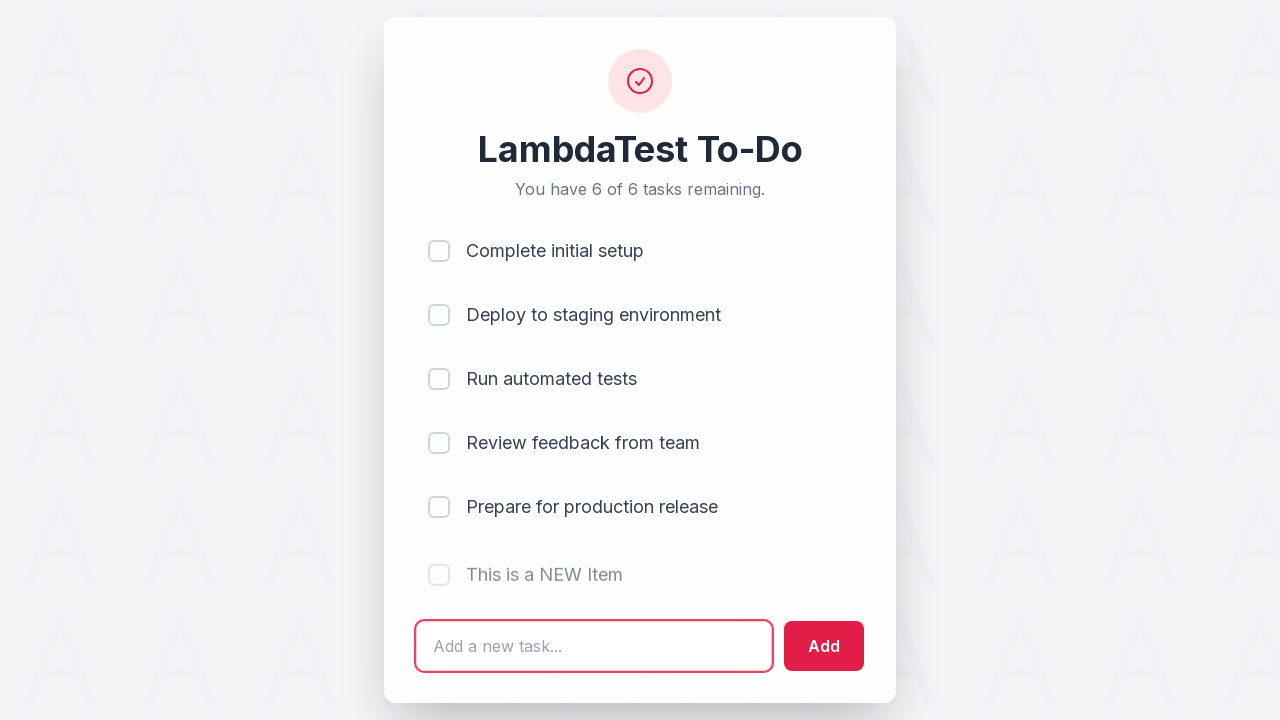

Waited for the new todo item to appear in the list
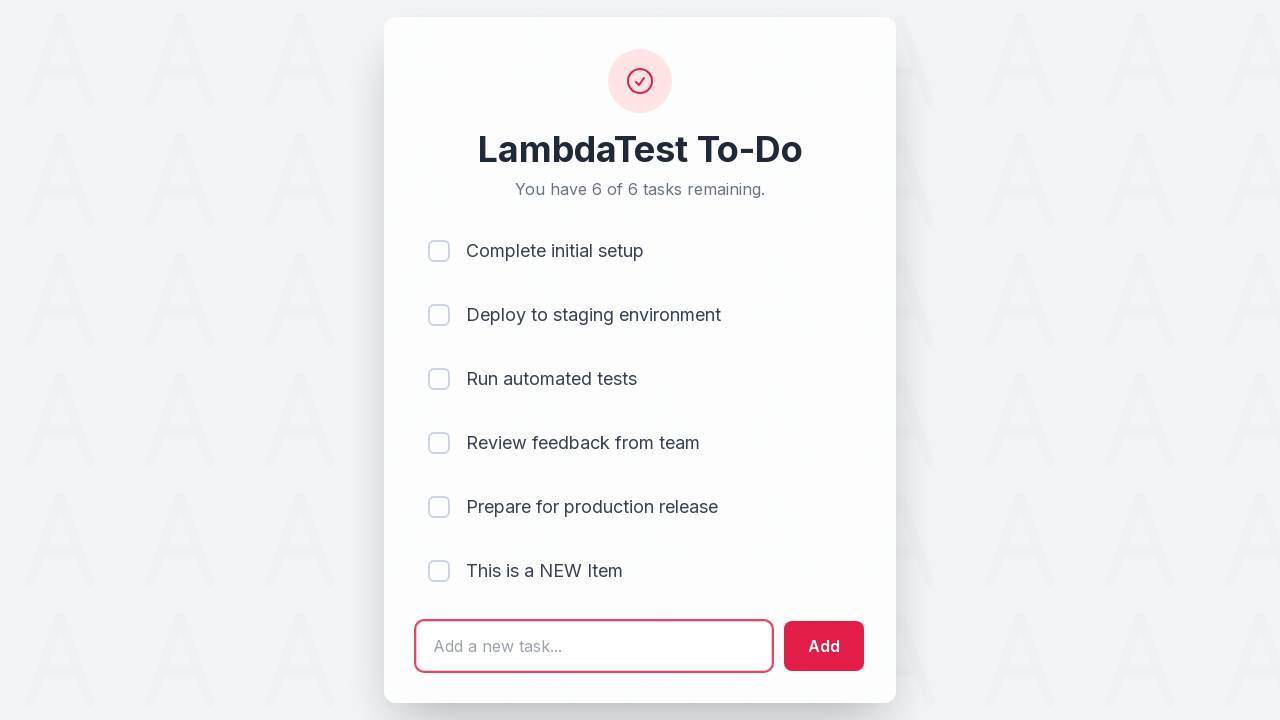

Located the last todo item in the list
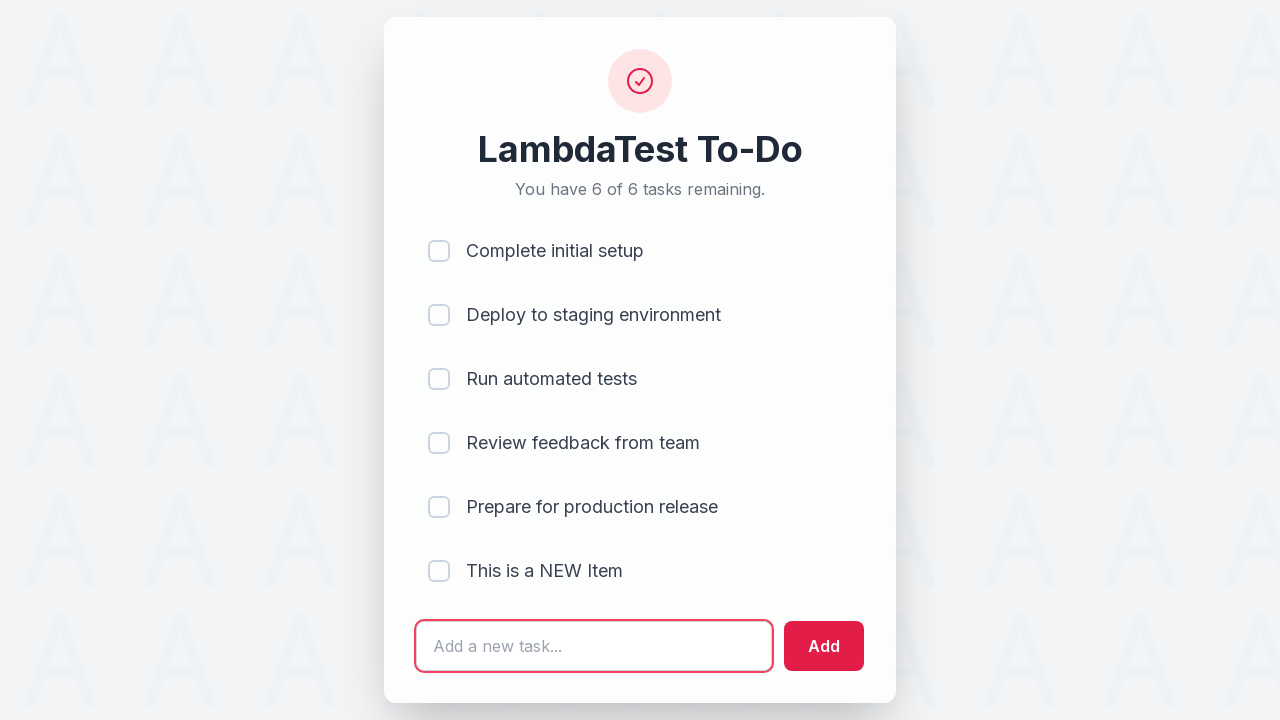

Verified the last todo item is visible and ready
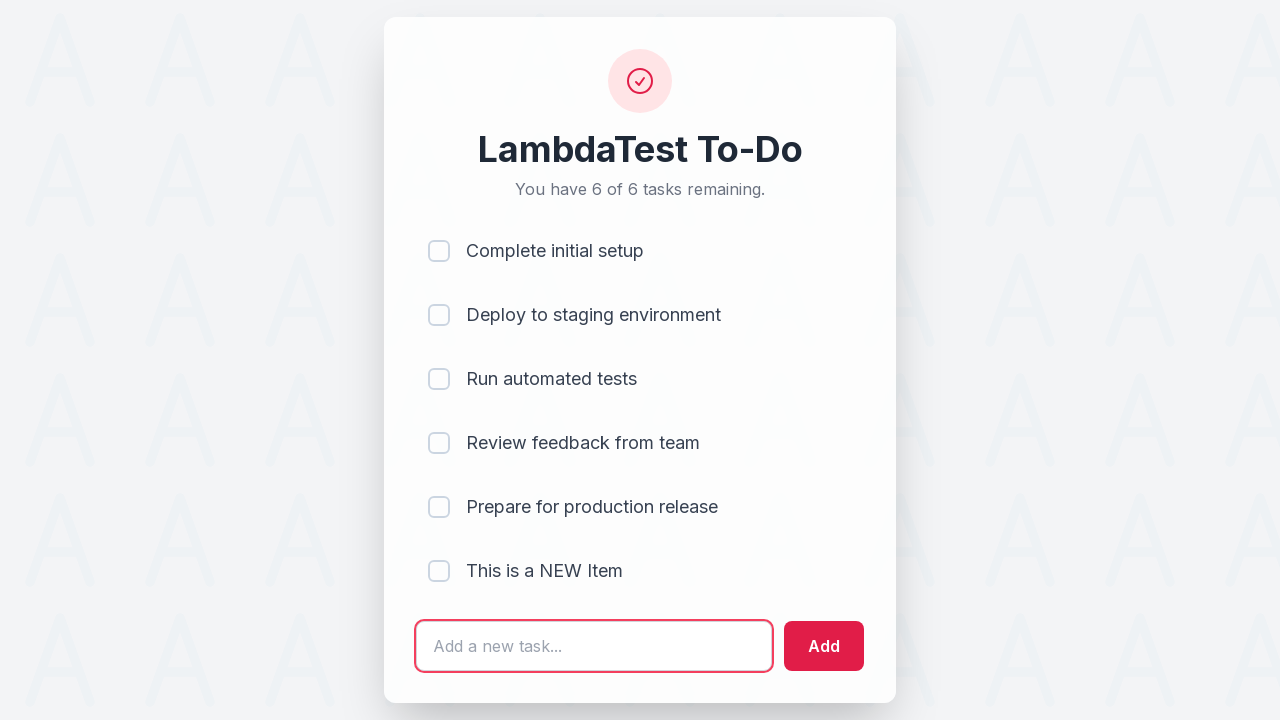

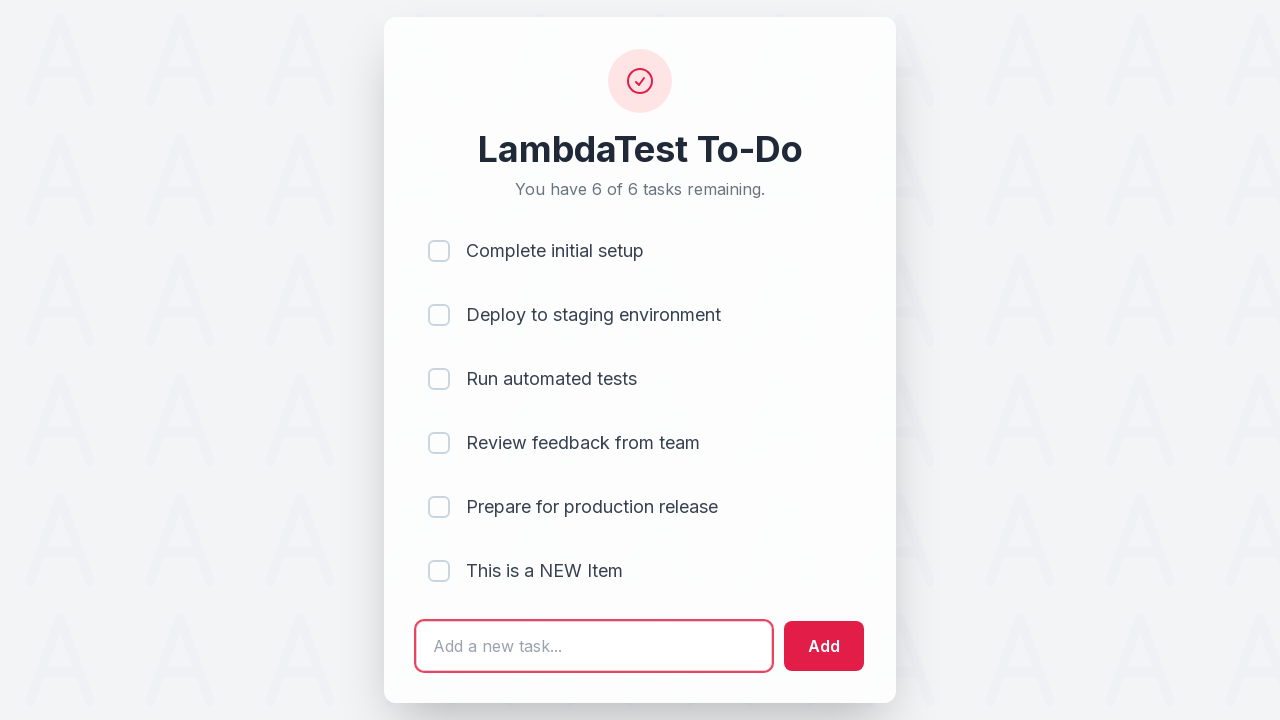